Tests payment form with test card number 4000000000000051, fills card details and submits, then verifies payment status shows "Info"

Starting URL: https://sandbox.cardpay.com/MI/cardpayment2.html?orderXml=PE9SREVSIFdBTExFVF9JRD0nODI5OScgT1JERVJfTlVNQkVSPSc0NTgyMTEnIEFNT1VOVD0nMjkxLjg2JyBDVVJSRU5DWT0nRVVSJyAgRU1BSUw9J2N1c3RvbWVyQGV4YW1wbGUuY29tJz4KPEFERFJFU1MgQ09VTlRSWT0nVVNBJyBTVEFURT0nTlknIFpJUD0nMTAwMDEnIENJVFk9J05ZJyBTVFJFRVQ9JzY3NyBTVFJFRVQnIFBIT05FPSc4NzY5OTA5MCcgVFlQRT0nQklMTElORycvPgo8L09SREVSPg==&sha512=998150a2b27484b776a1628bfe7505a9cb430f276dfa35b14315c1c8f03381a90490f6608f0dcff789273e05926cd782e1bb941418a9673f43c47595aa7b8b0d

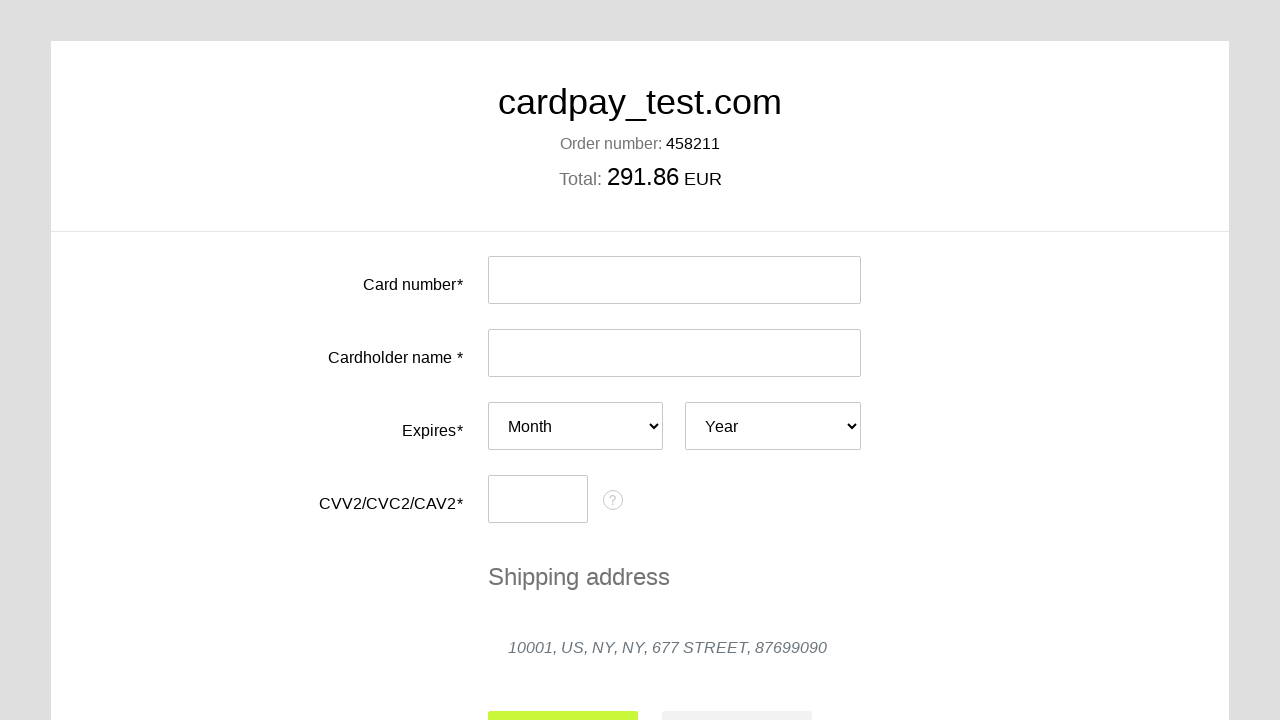

Clicked card number input field at (674, 280) on #input-card-number
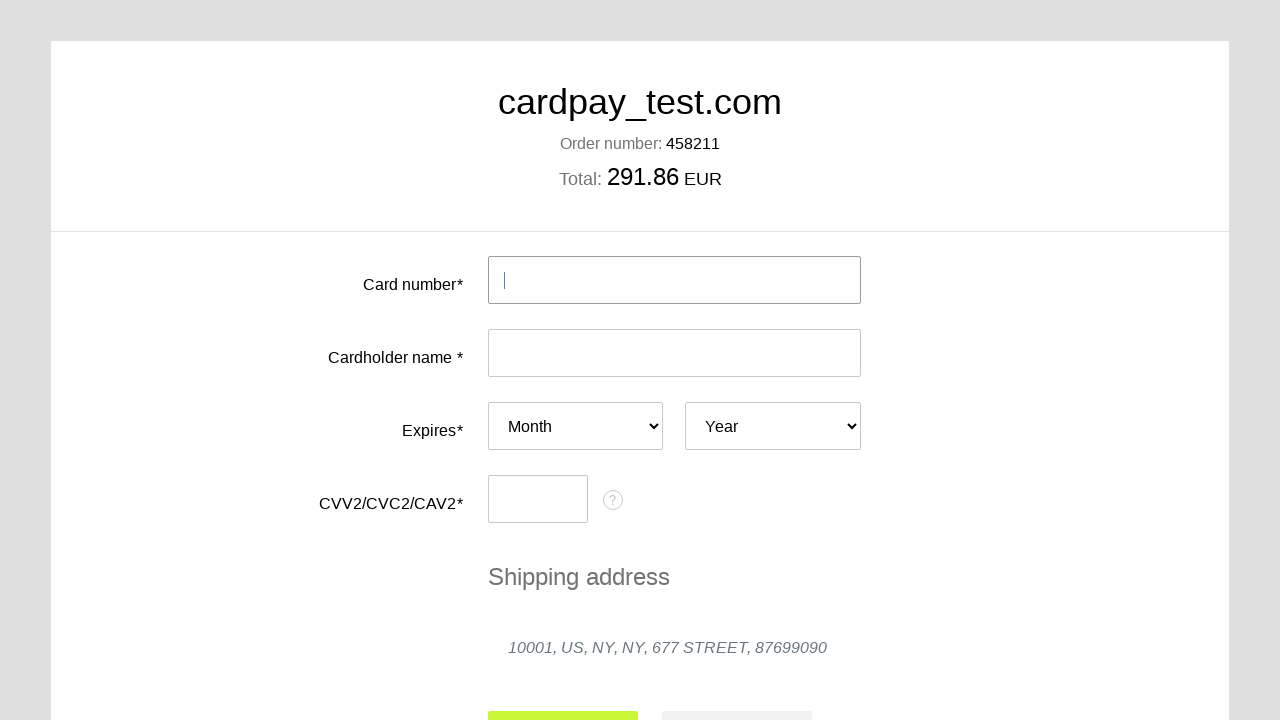

Filled card number with test card 4000000000000051 on #input-card-number
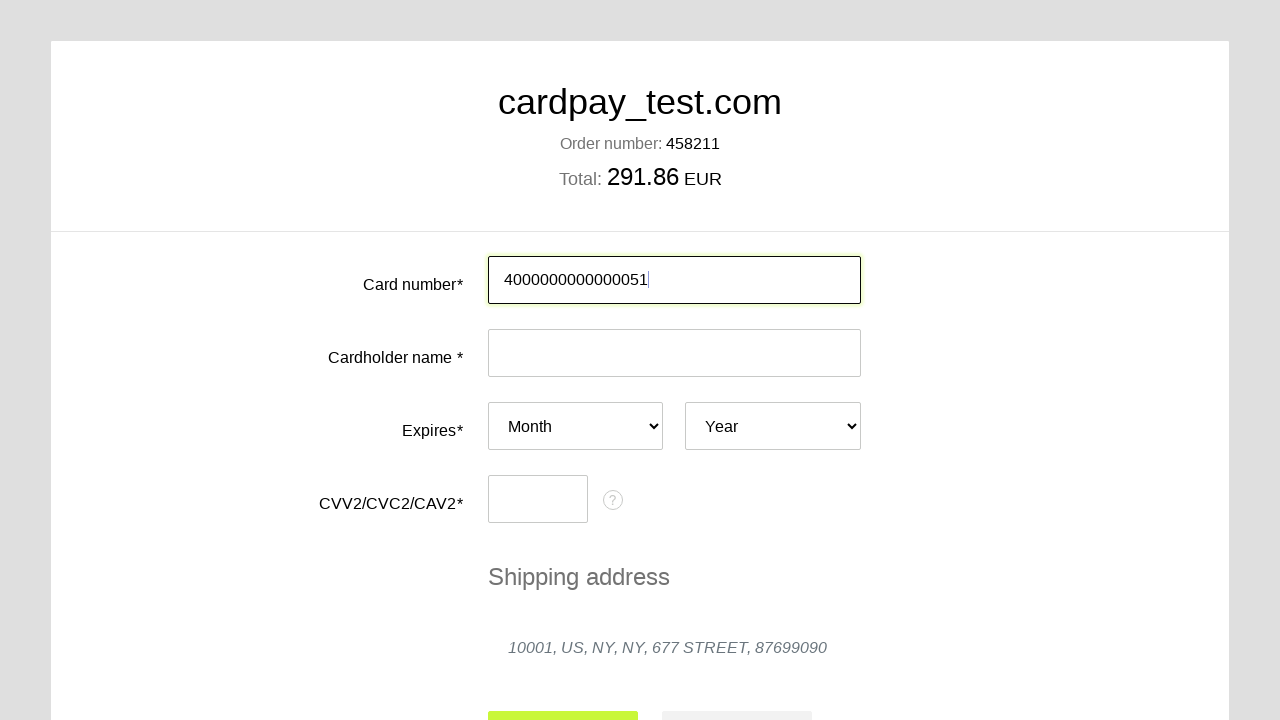

Clicked card holder name input field at (674, 353) on #input-card-holder
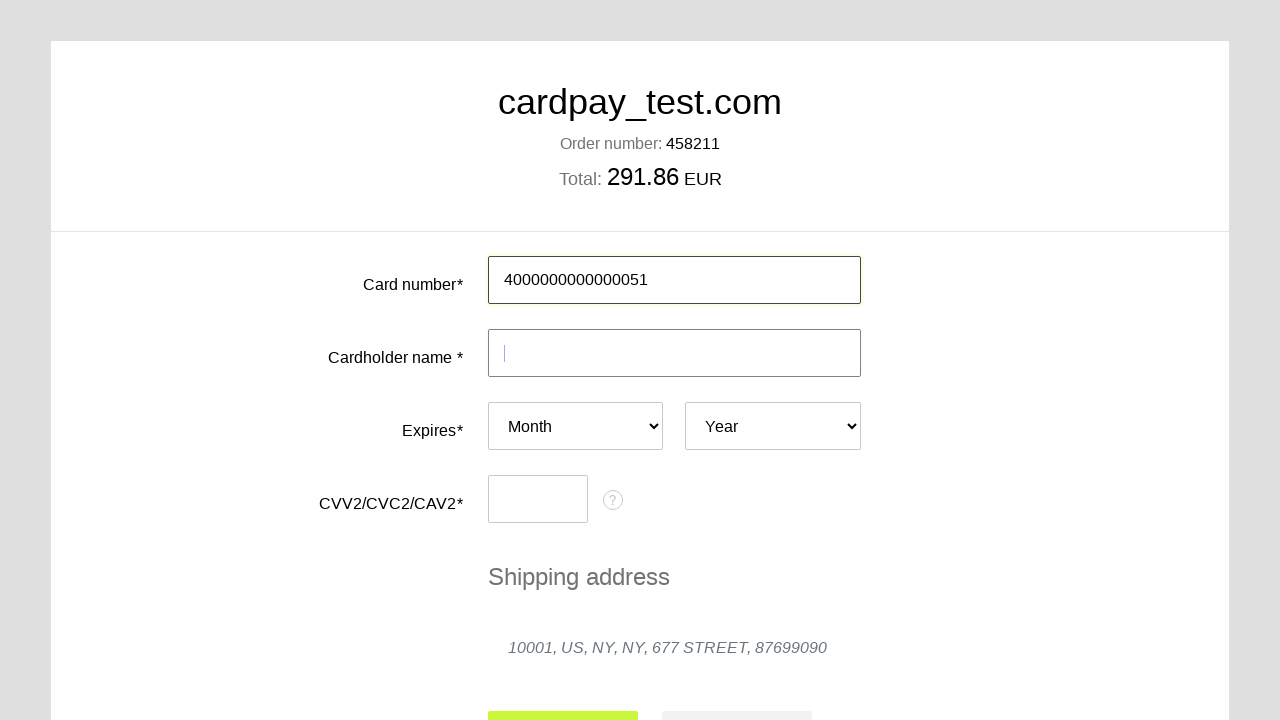

Filled card holder name with 'Oleg' on #input-card-holder
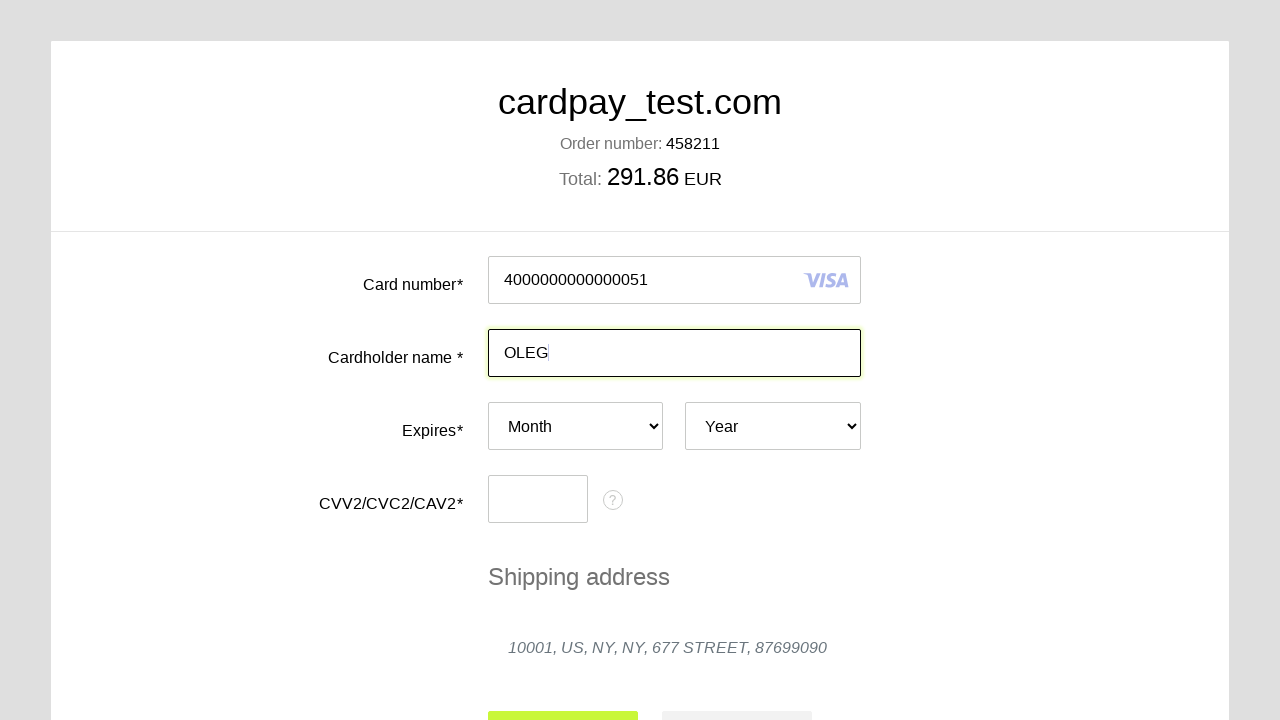

Clicked expiration month dropdown at (576, 426) on #card-expires-month
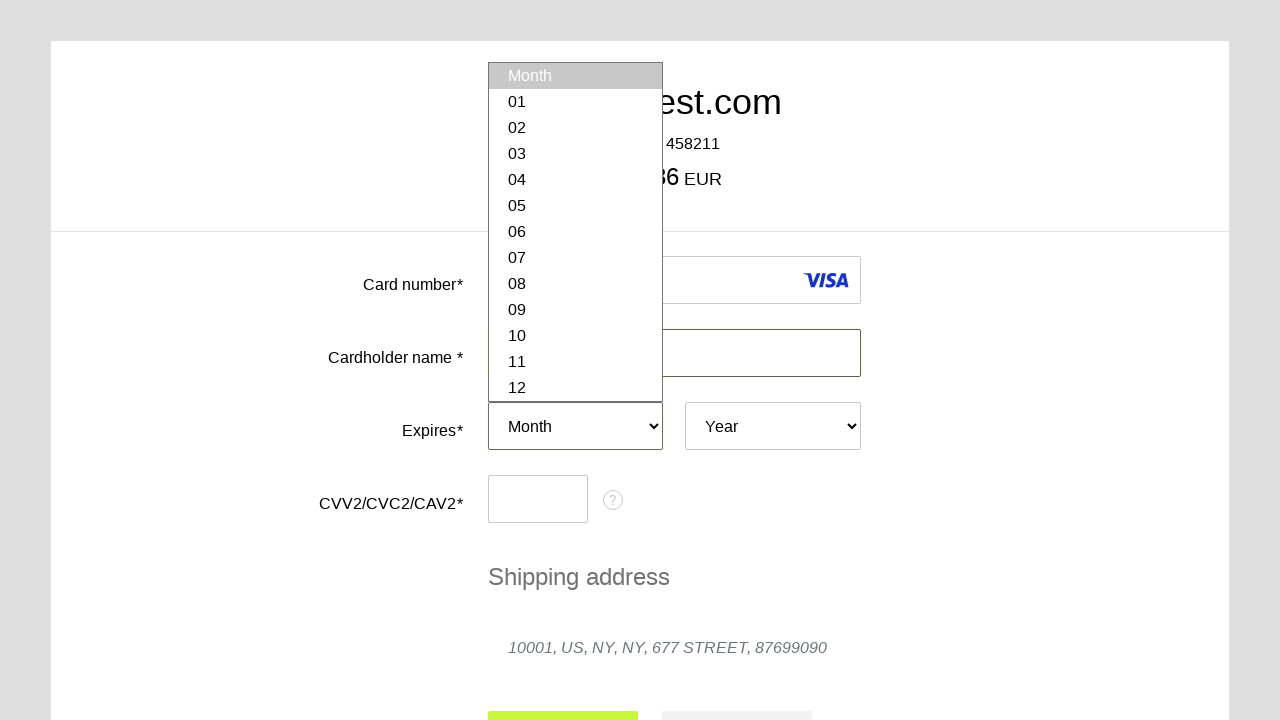

Selected expiration month '04' on #card-expires-month
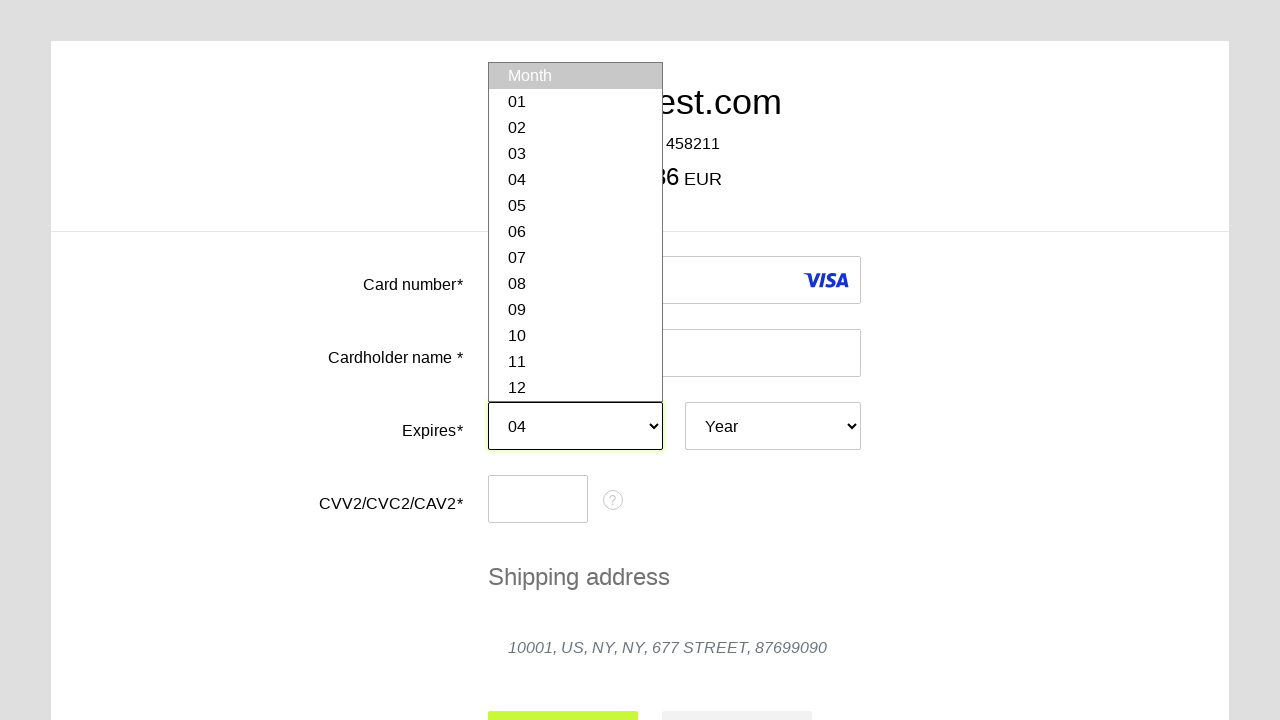

Clicked expiration year dropdown at (773, 426) on #card-expires-year
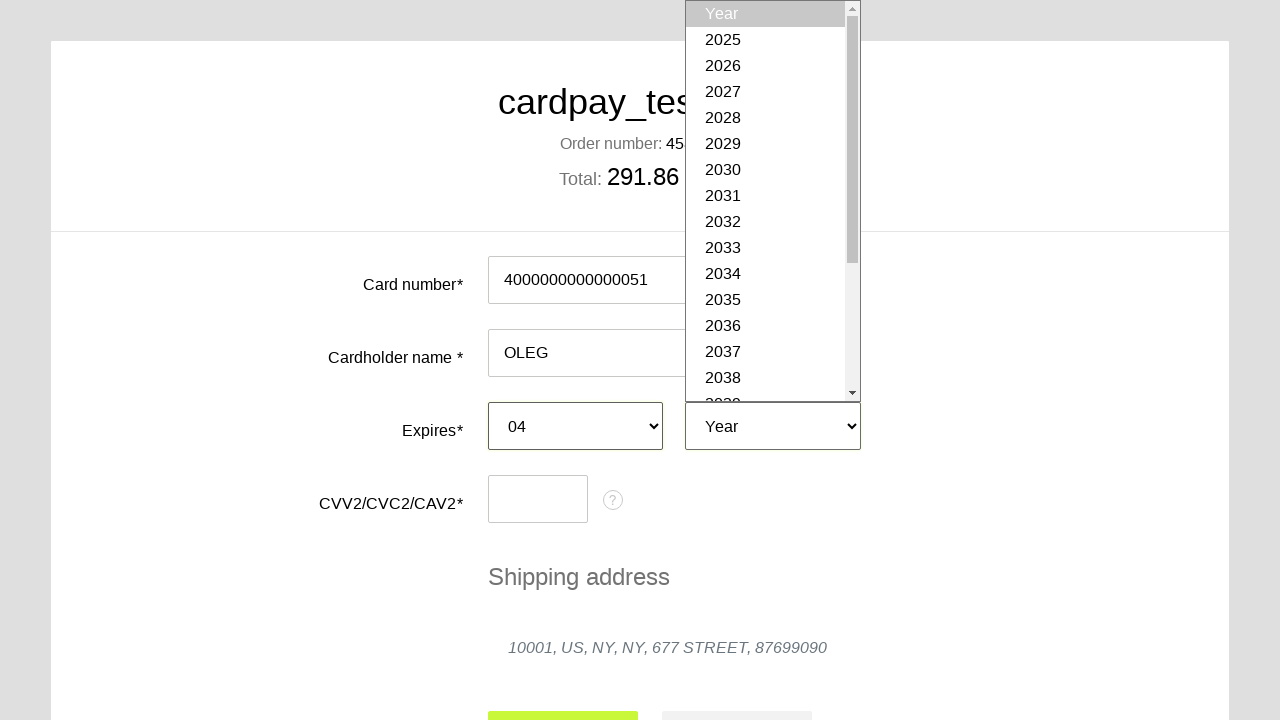

Selected expiration year '2037' on #card-expires-year
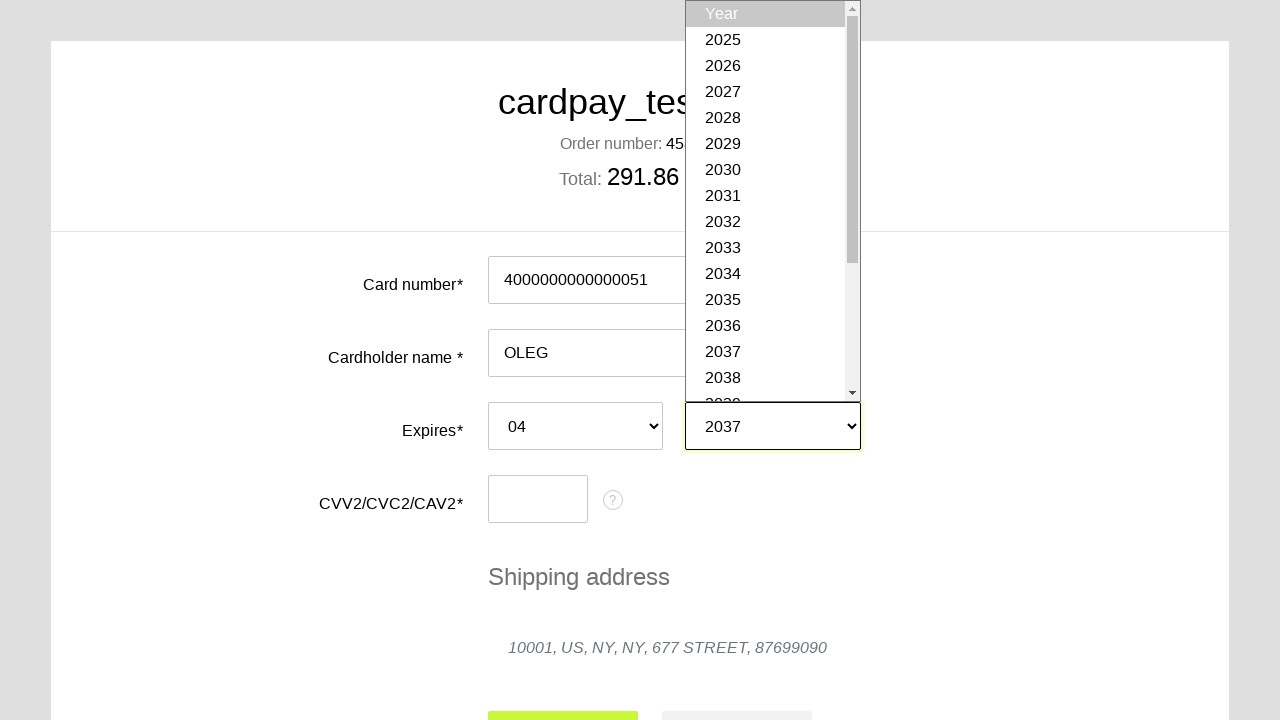

Clicked CVC input field at (538, 499) on #input-card-cvc
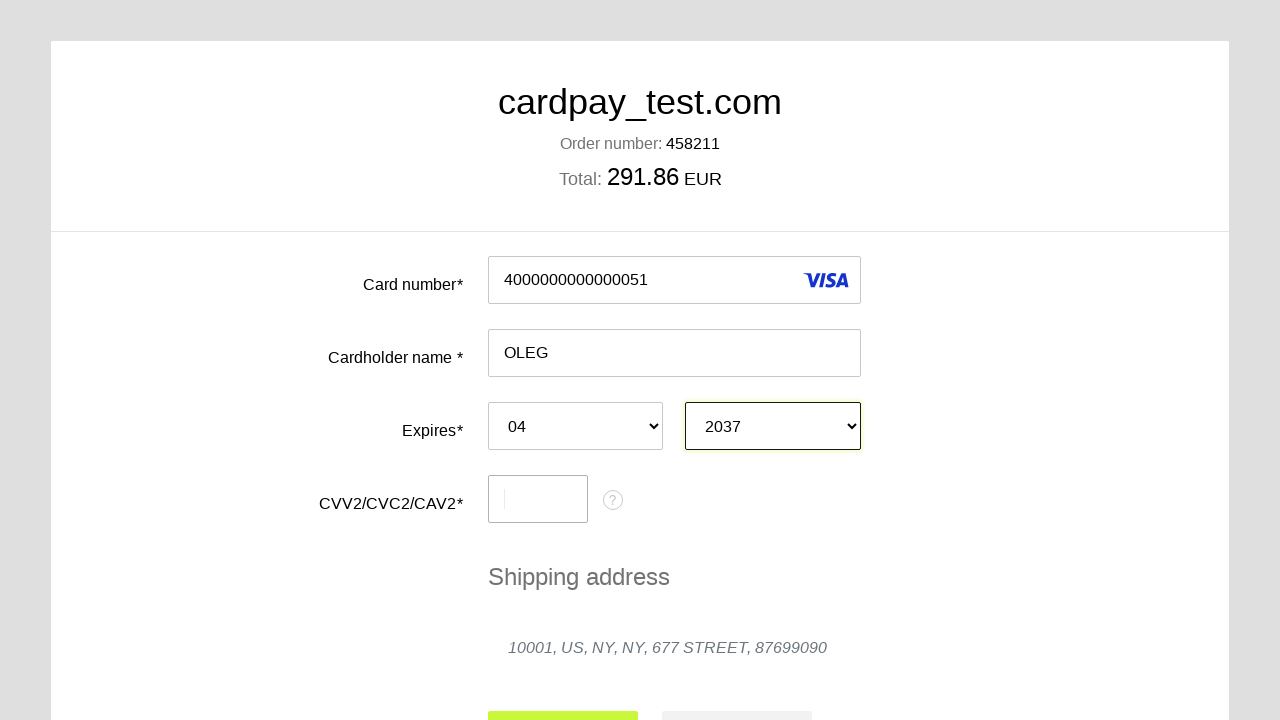

Filled CVC with '123' on #input-card-cvc
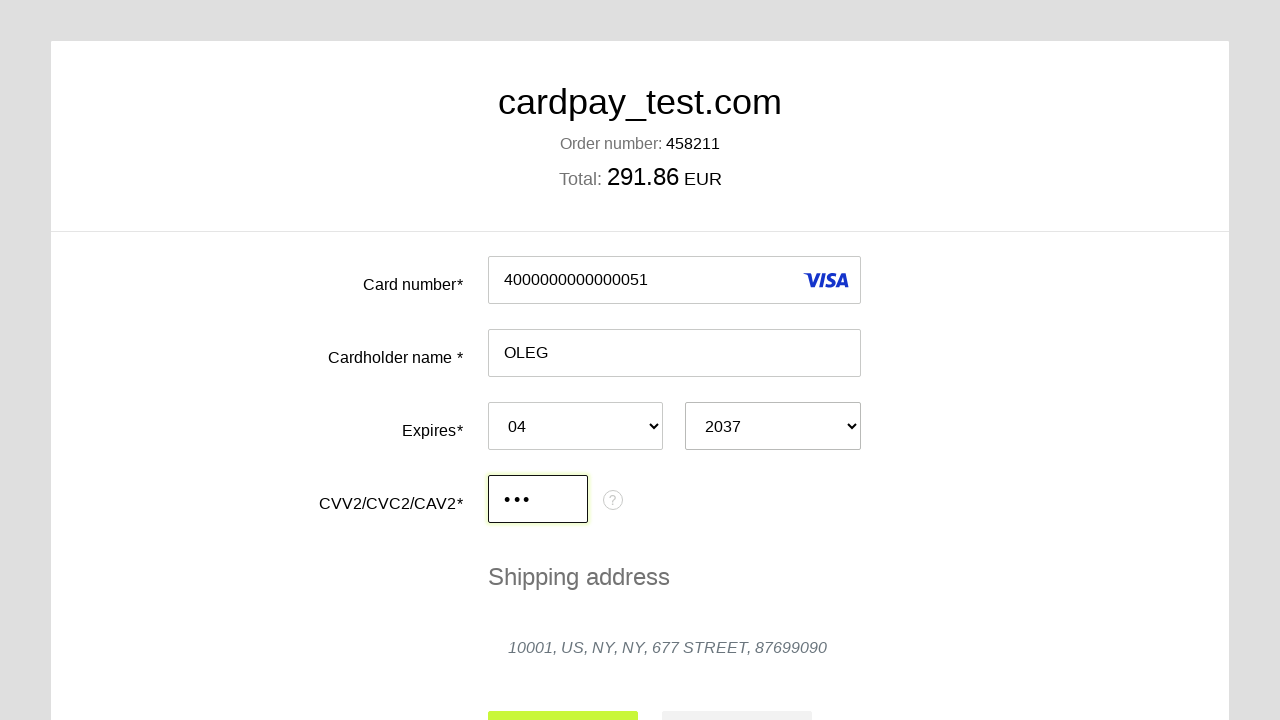

Clicked submit button to process payment at (563, 696) on #action-submit
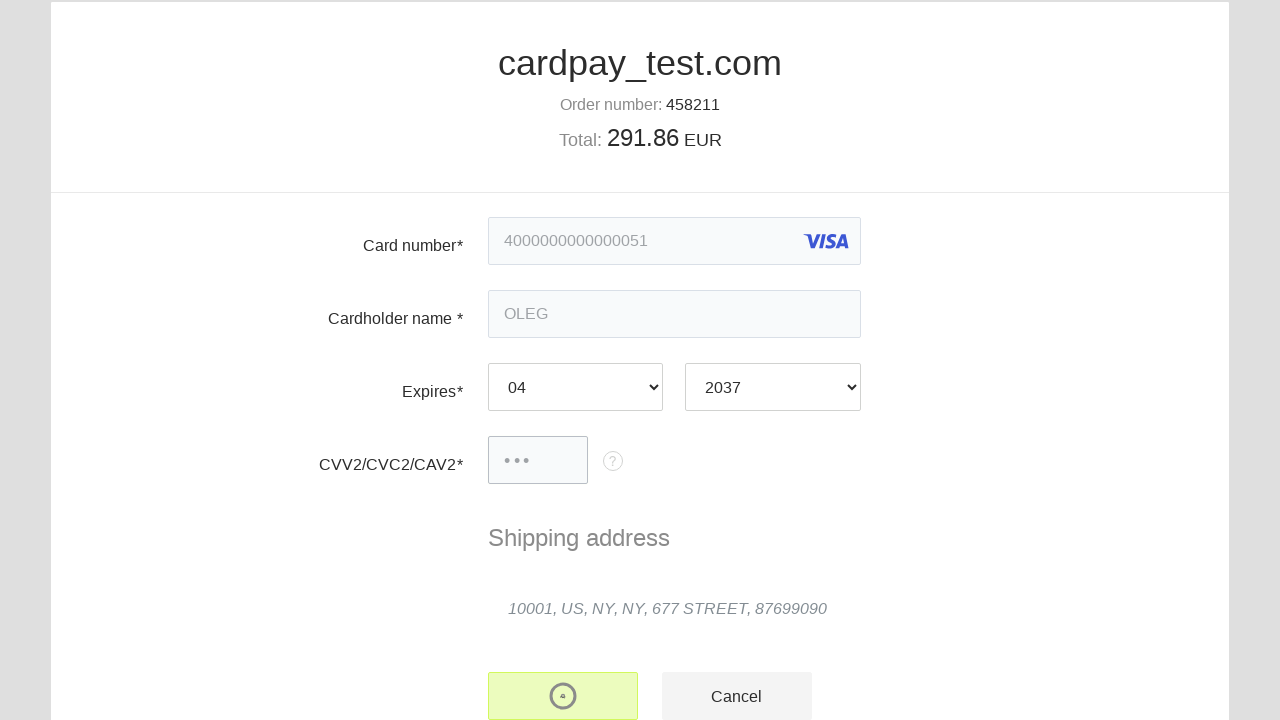

Payment status element loaded, verifying payment status shows 'Info'
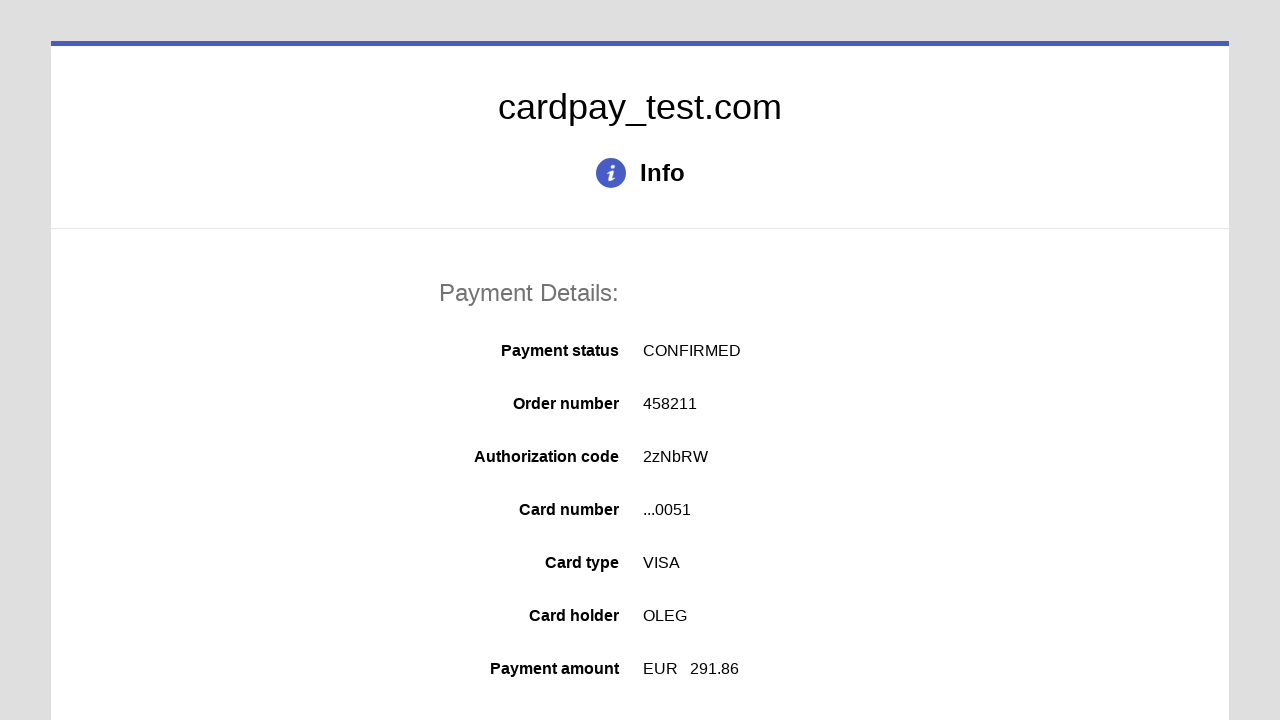

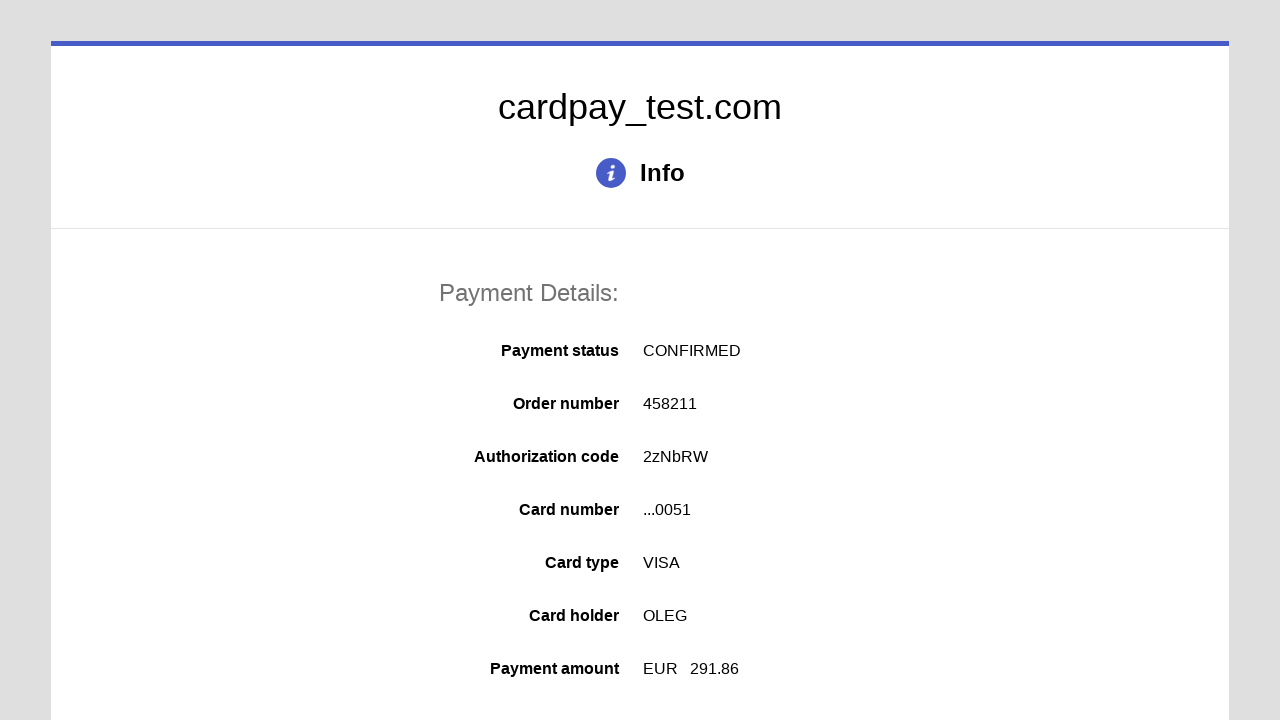